Tests the Widgets section by navigating to Progress Bar, starting the progress bar, waiting for it to reach 30%, then stopping it

Starting URL: https://demoqa.com/

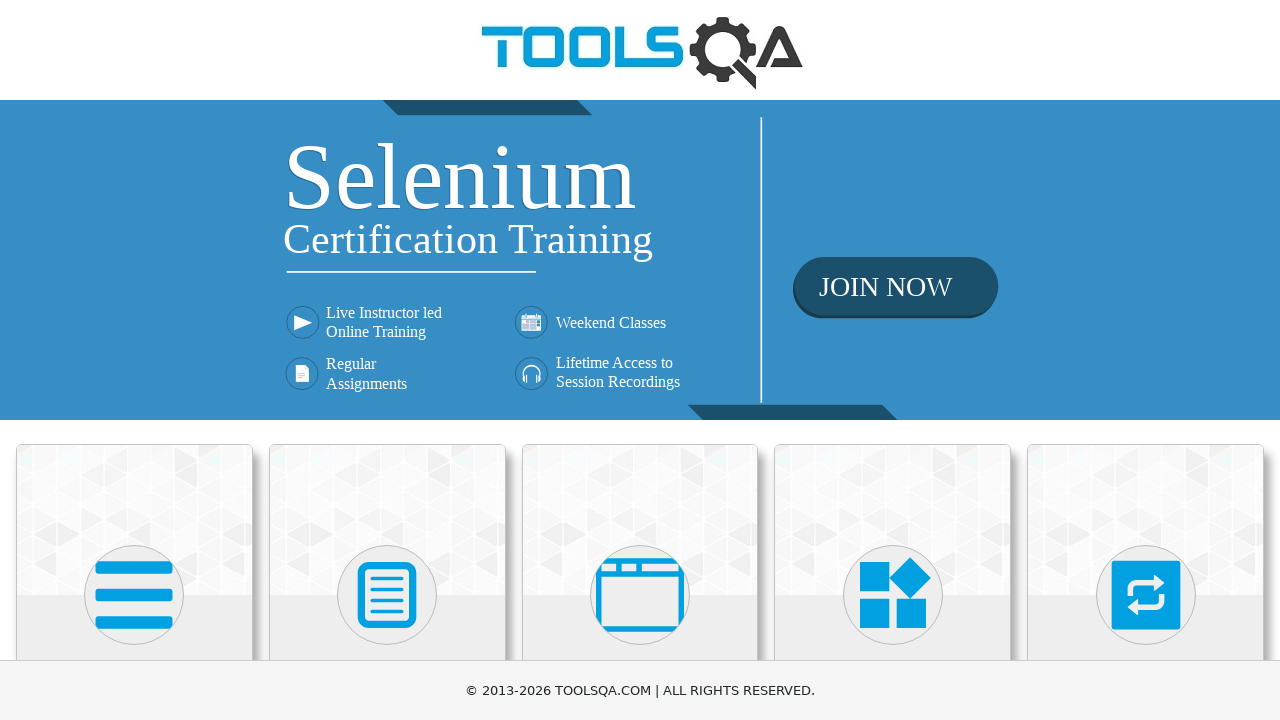

Removed fixed banner element
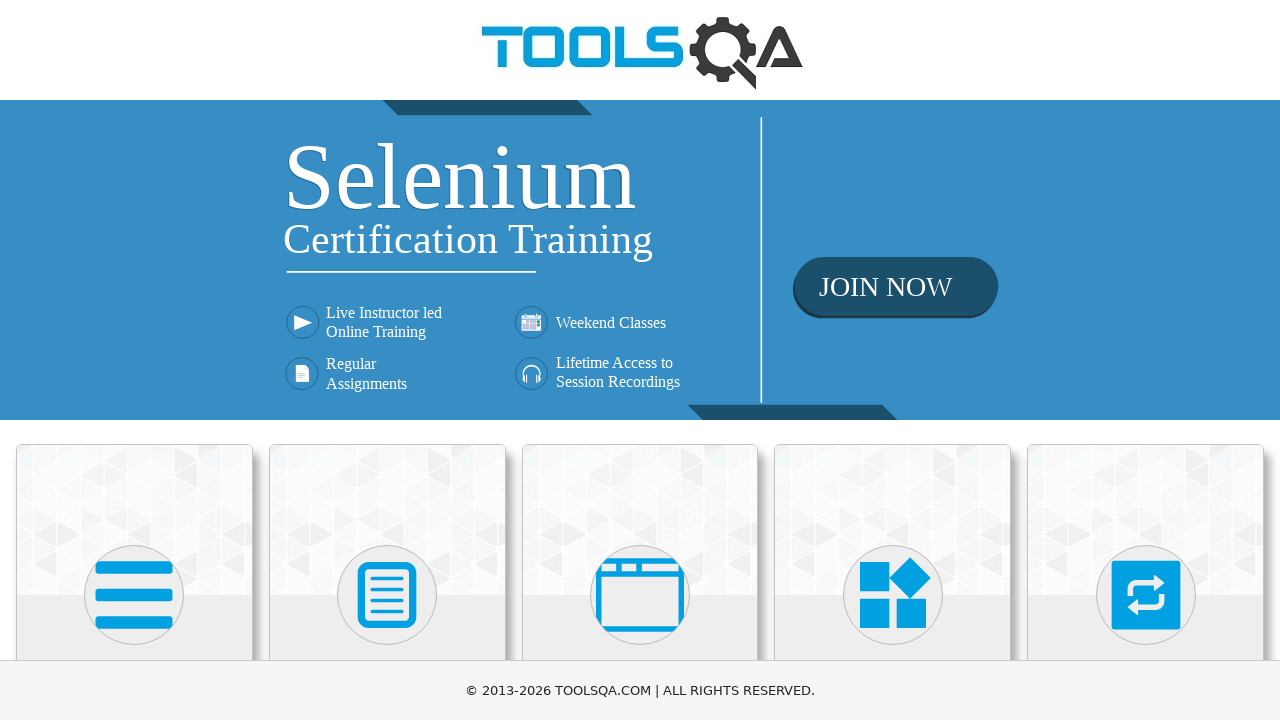

Closed fixed banner by clicking close button
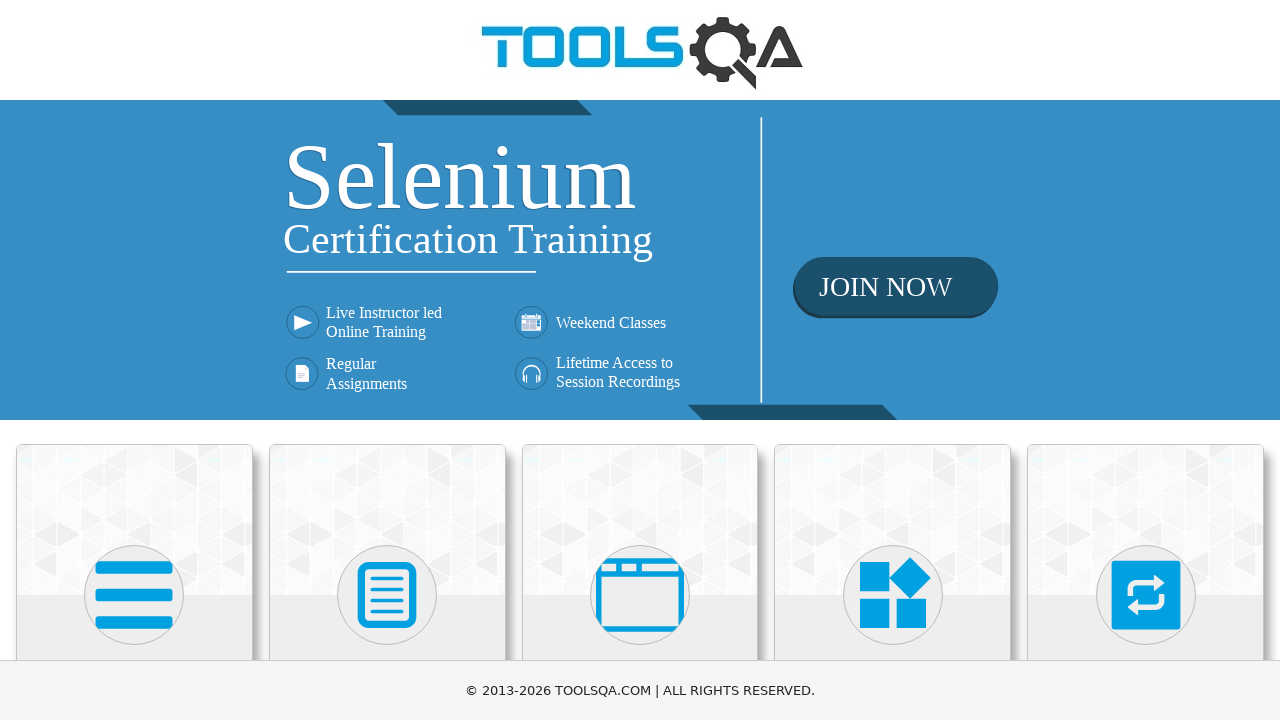

Clicked on Widgets section at (893, 360) on text=Widgets
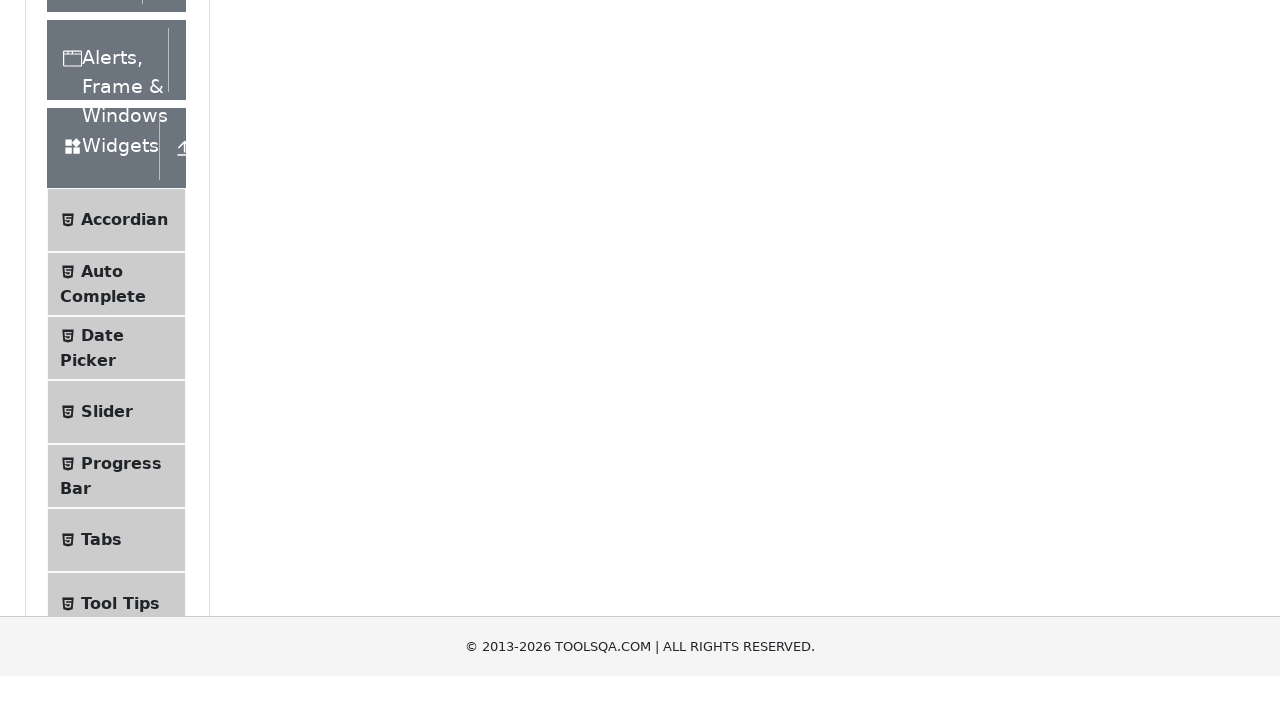

Progress Bar menu item became visible
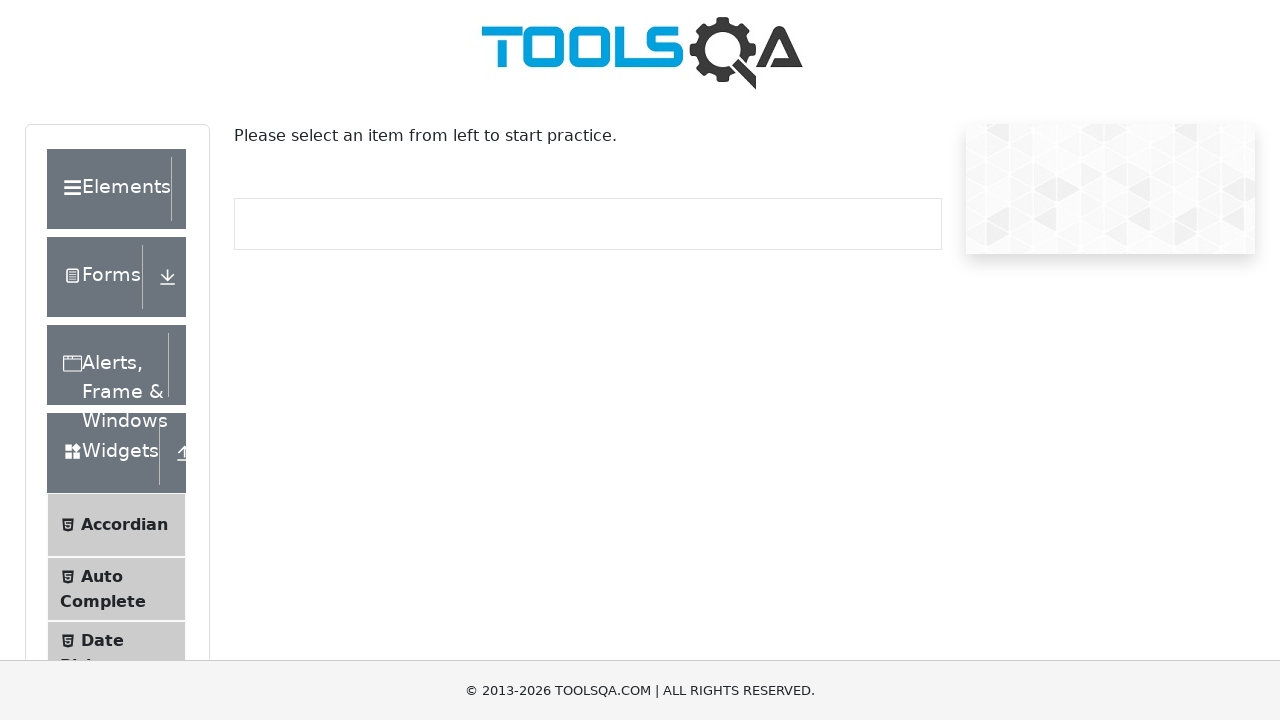

Clicked on Progress Bar menu item at (116, 360) on xpath=//li[.//span[normalize-space()='Progress Bar']]
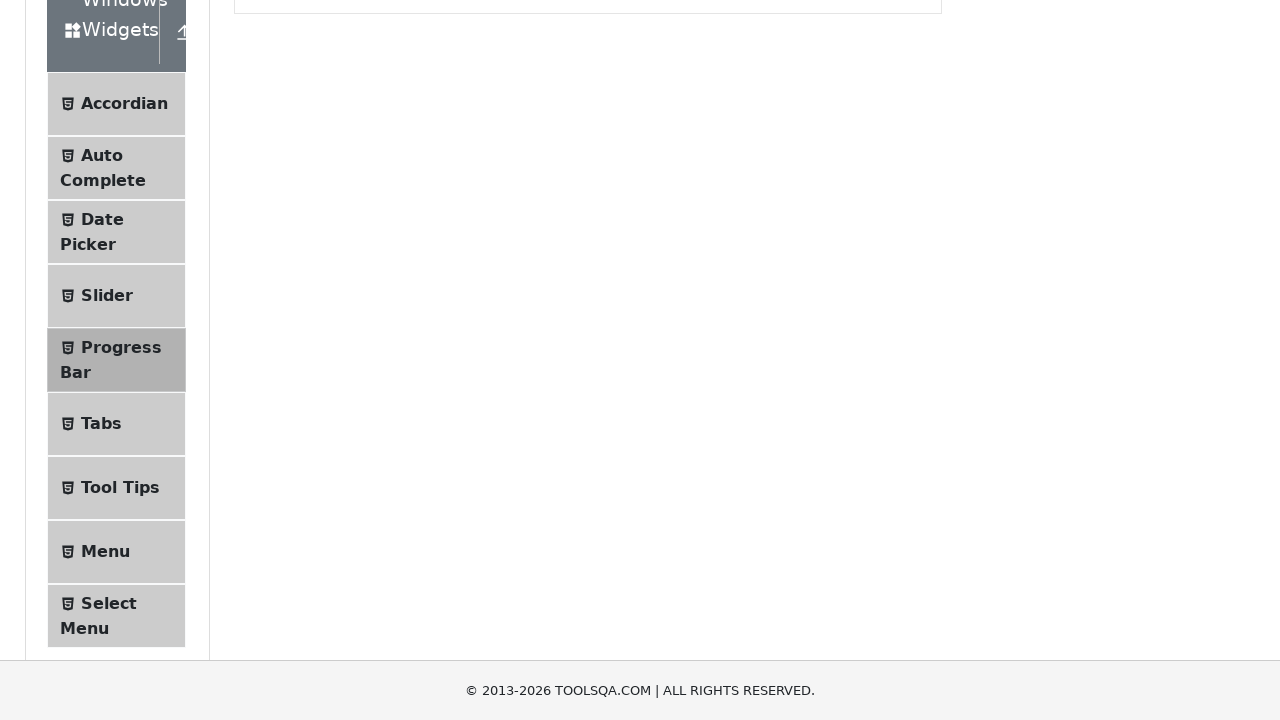

Start/Stop button became visible
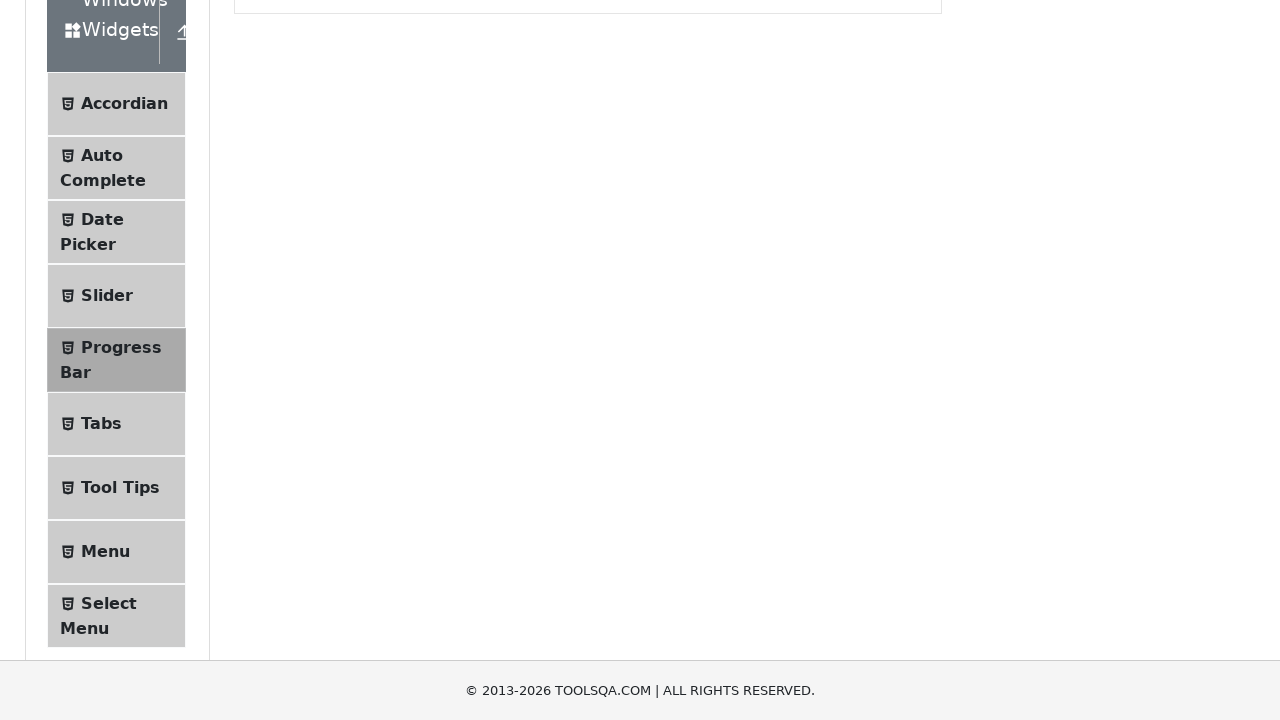

Clicked Start button to begin progress bar at (266, 314) on #startStopButton
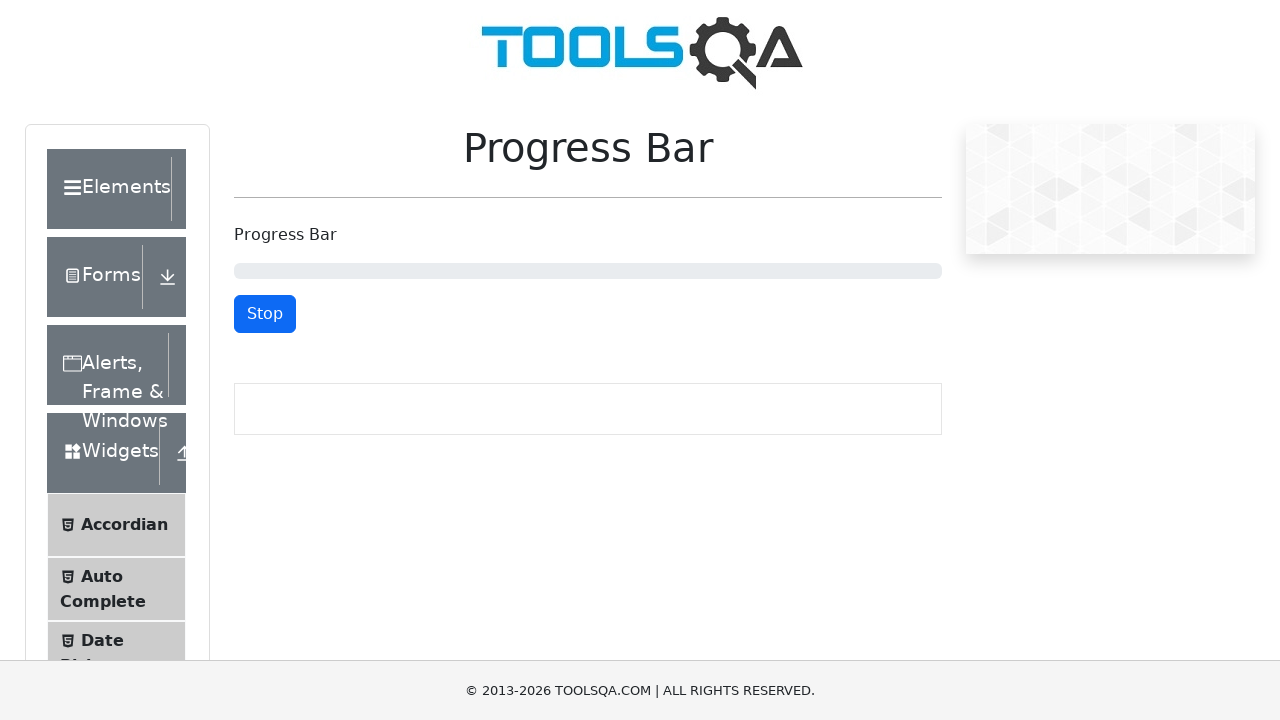

Progress bar element became visible
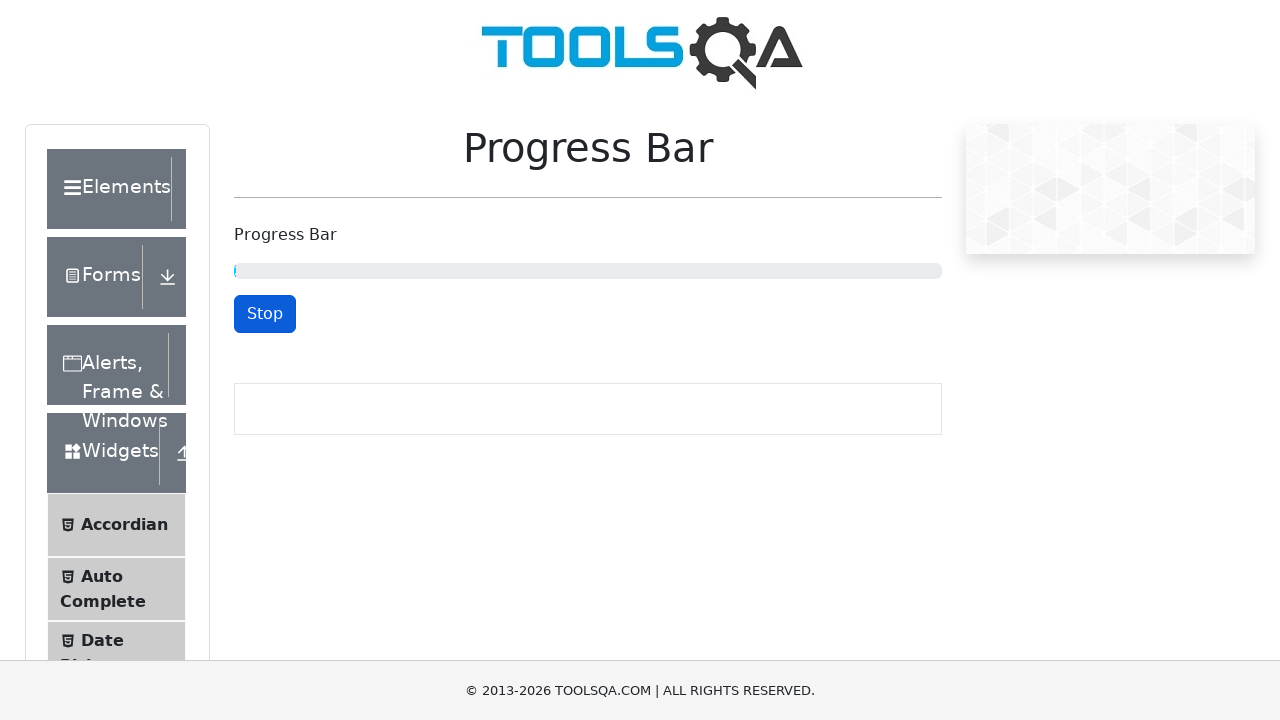

Progress bar reached 30%
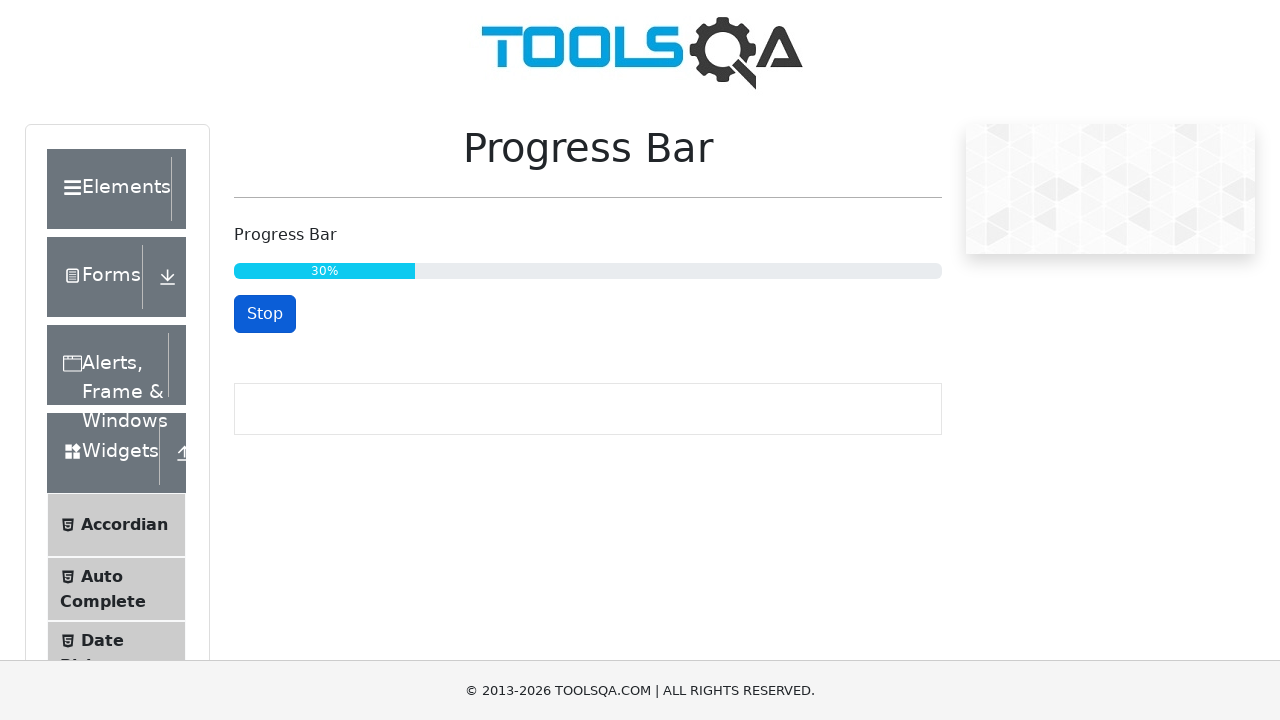

Clicked Stop button to halt progress bar at (265, 314) on #startStopButton
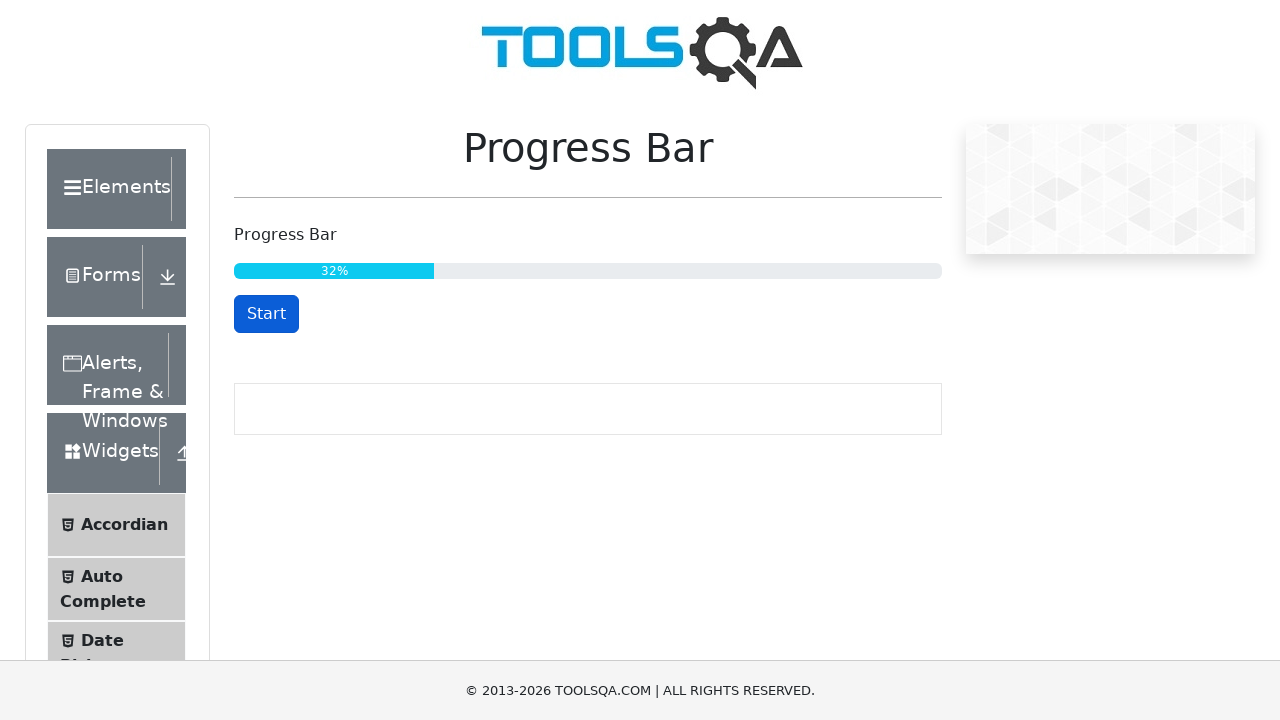

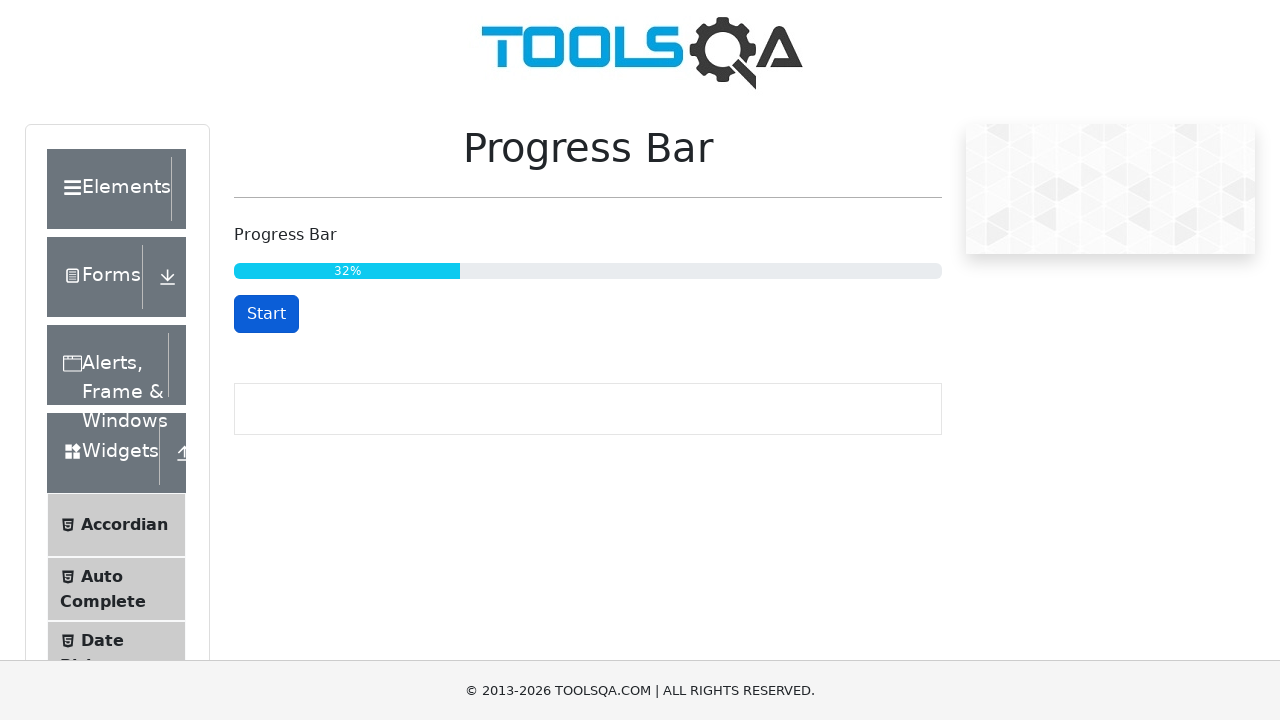